Tests opening a new tab by clicking the new tab button on a switch window demo page

Starting URL: https://formy-project.herokuapp.com/switch-window

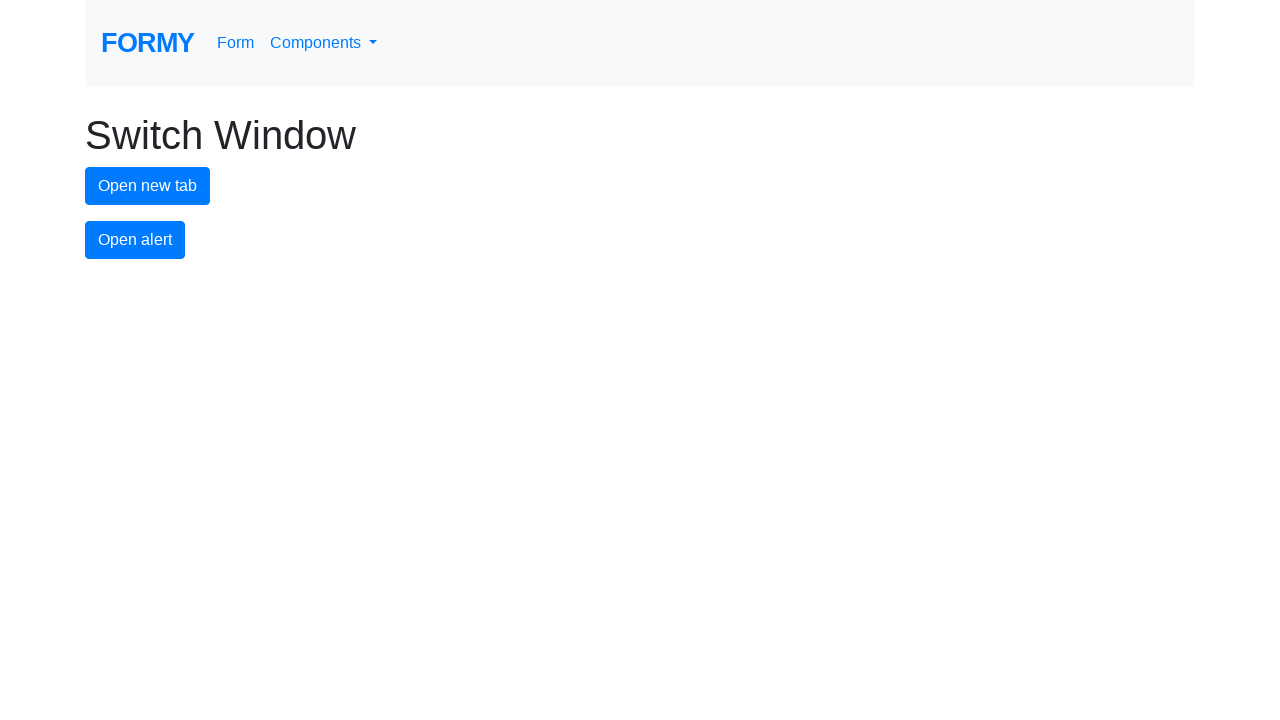

Clicked the new tab button to open a new window at (148, 186) on #new-tab-button
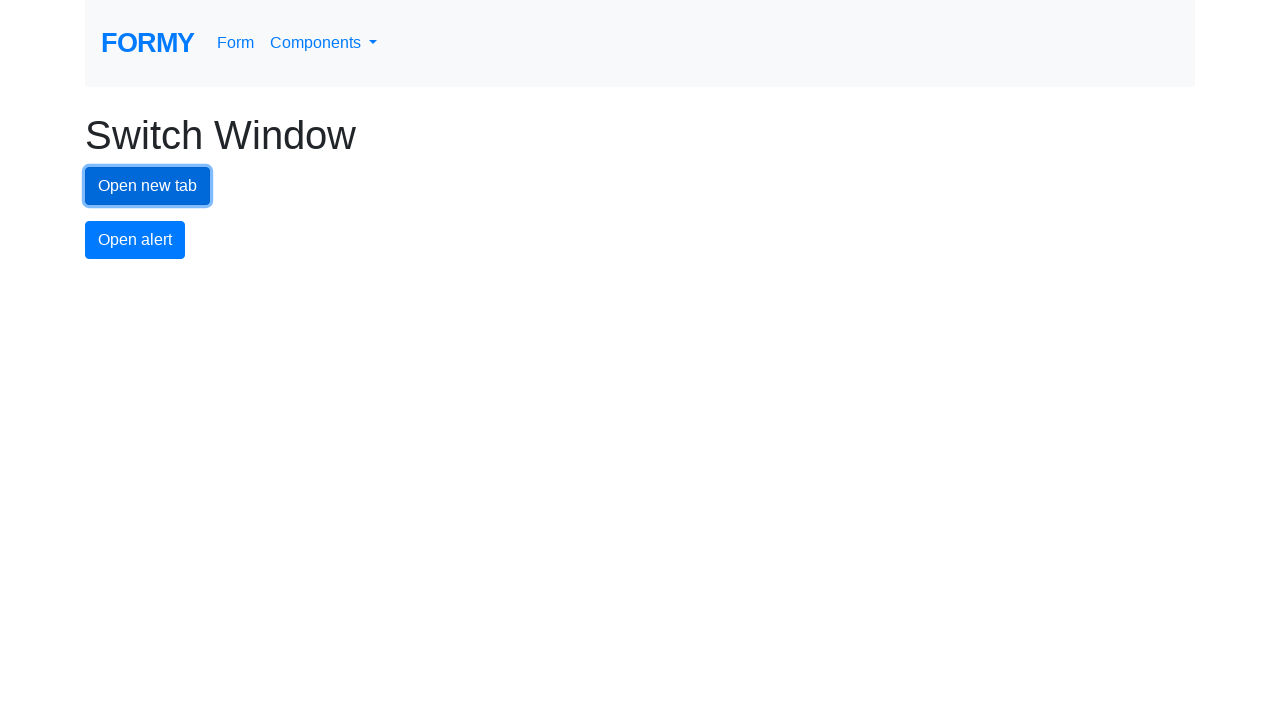

Waited for the new tab to open
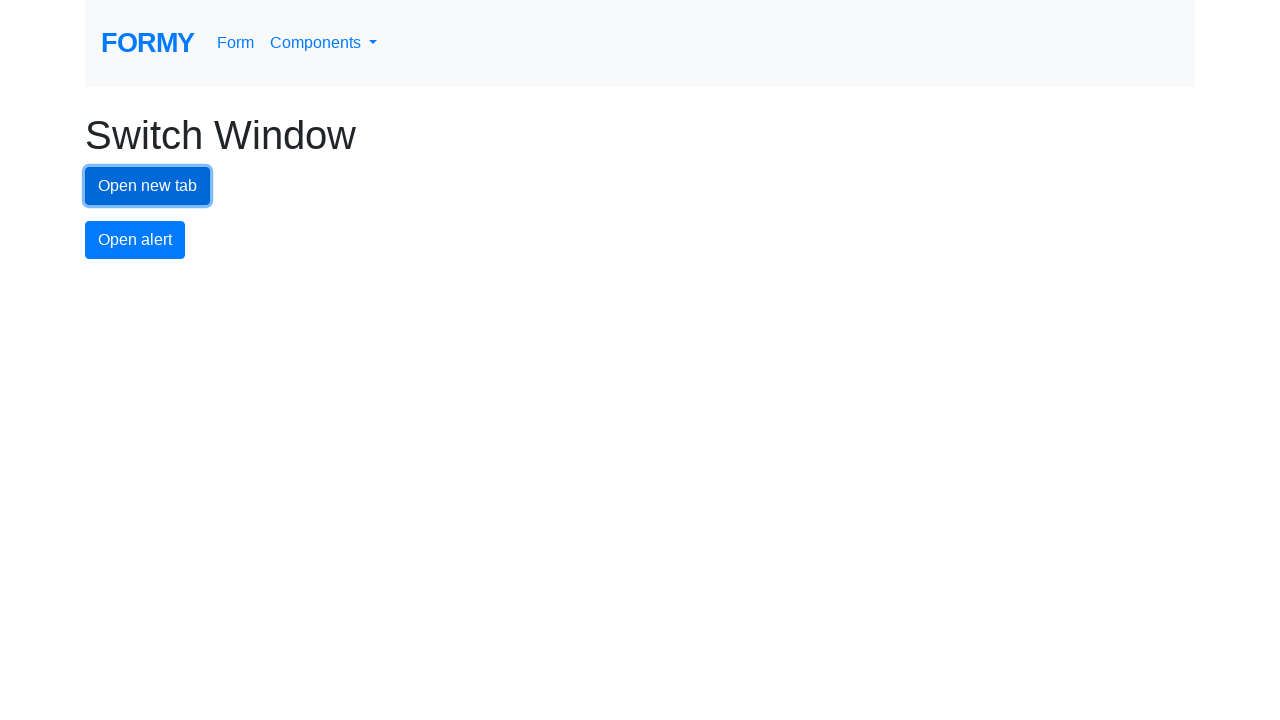

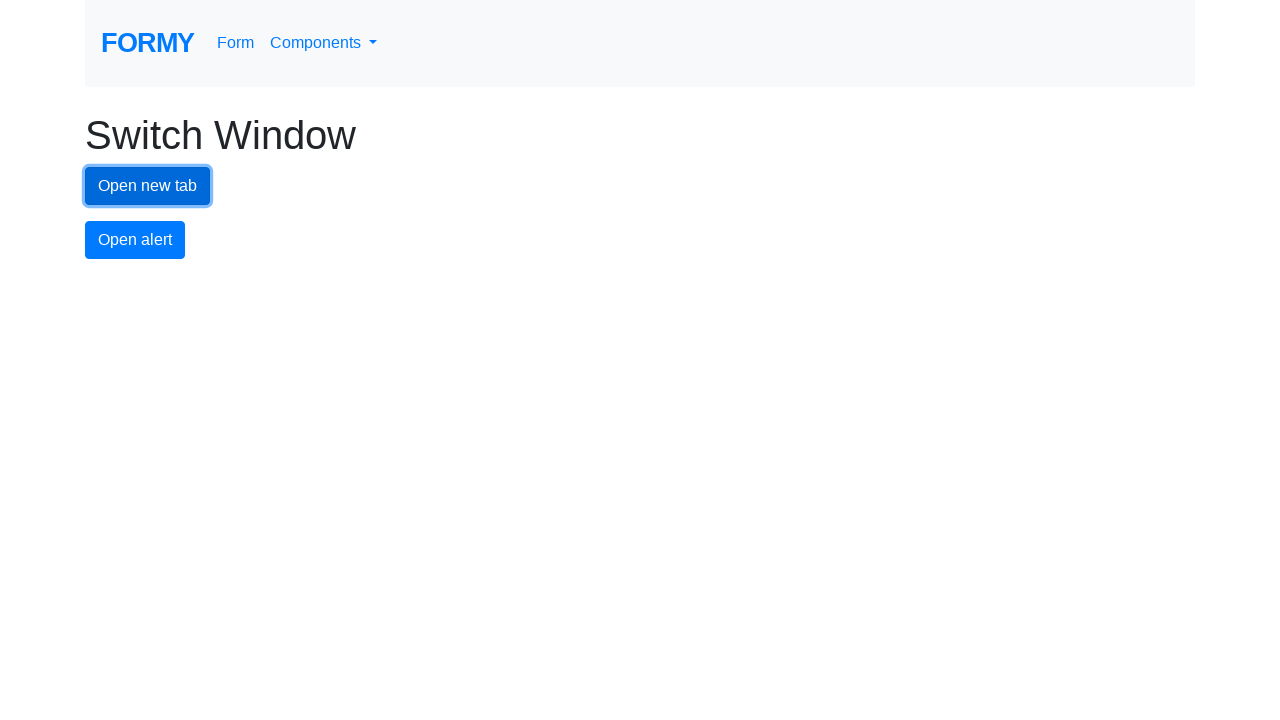